Tests the DemoQA practice form by filling out all fields including name, email, gender, phone number, date of birth, subjects, hobbies, address, state and city, then submitting the form.

Starting URL: https://demoqa.com/automation-practice-form

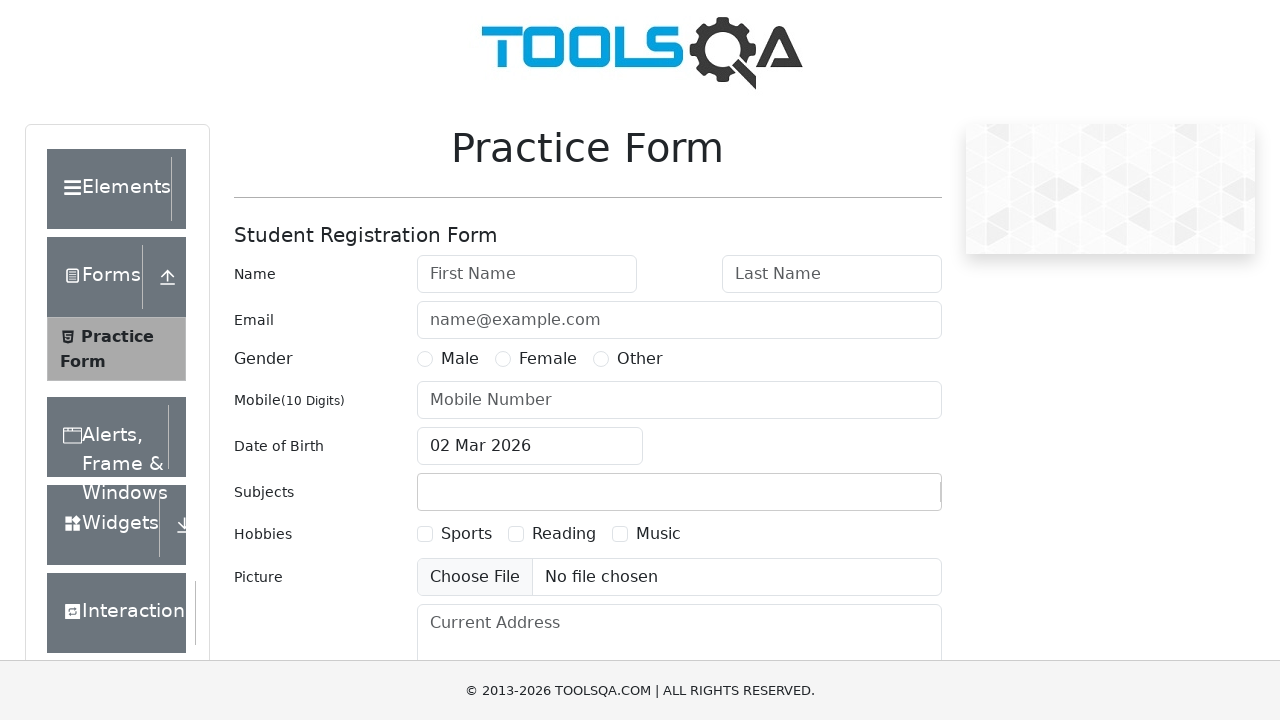

Scrolled down 500px to reveal form fields
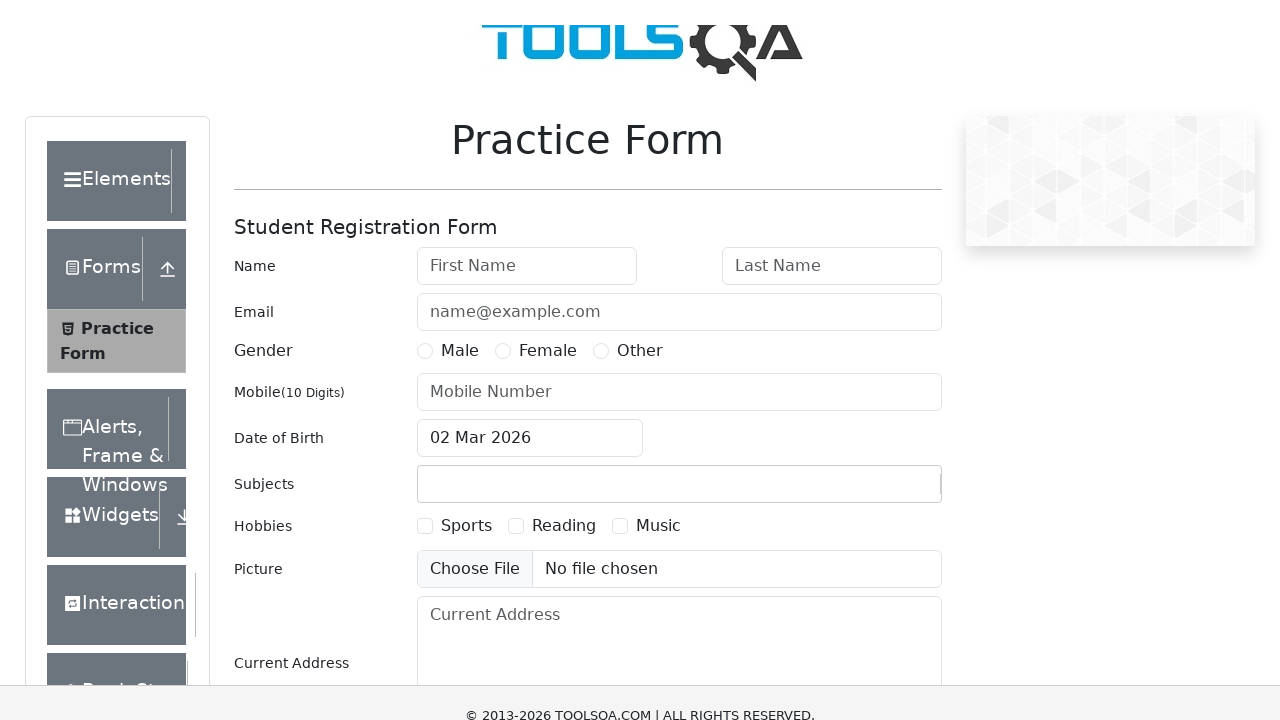

Filled first name field with 'John' on input#firstName
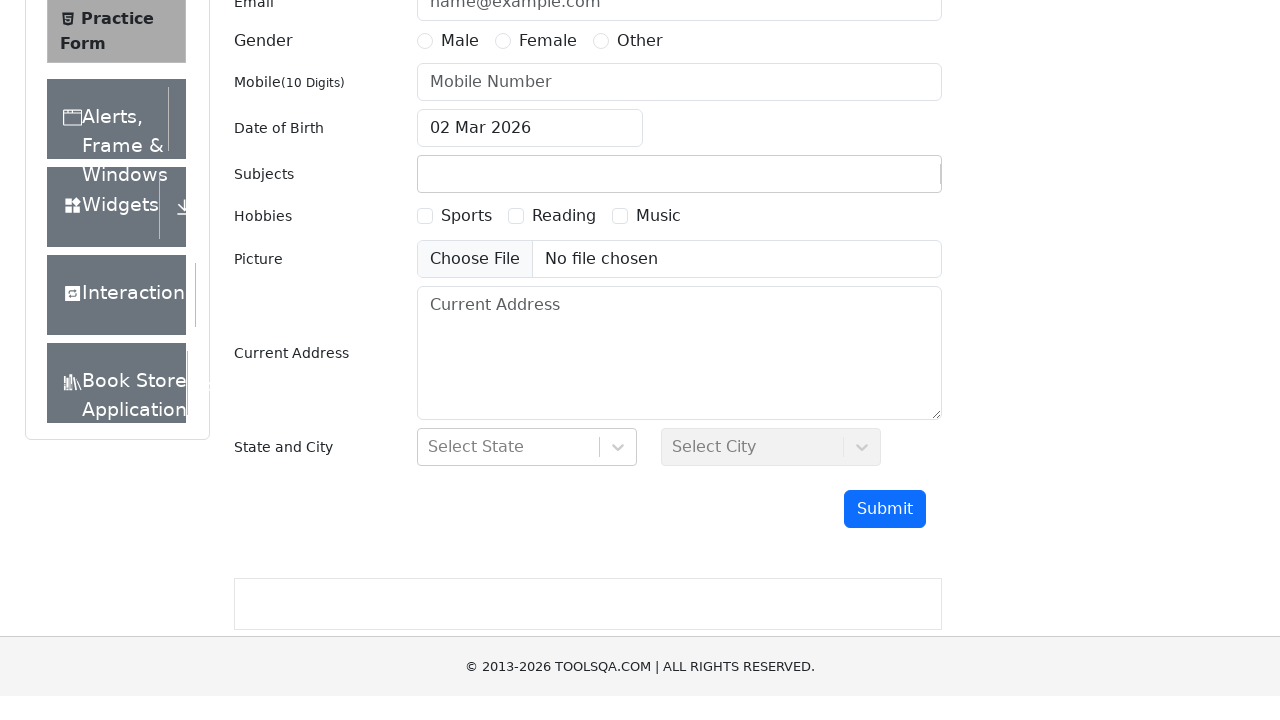

Filled last name field with 'Doe' on input#lastName
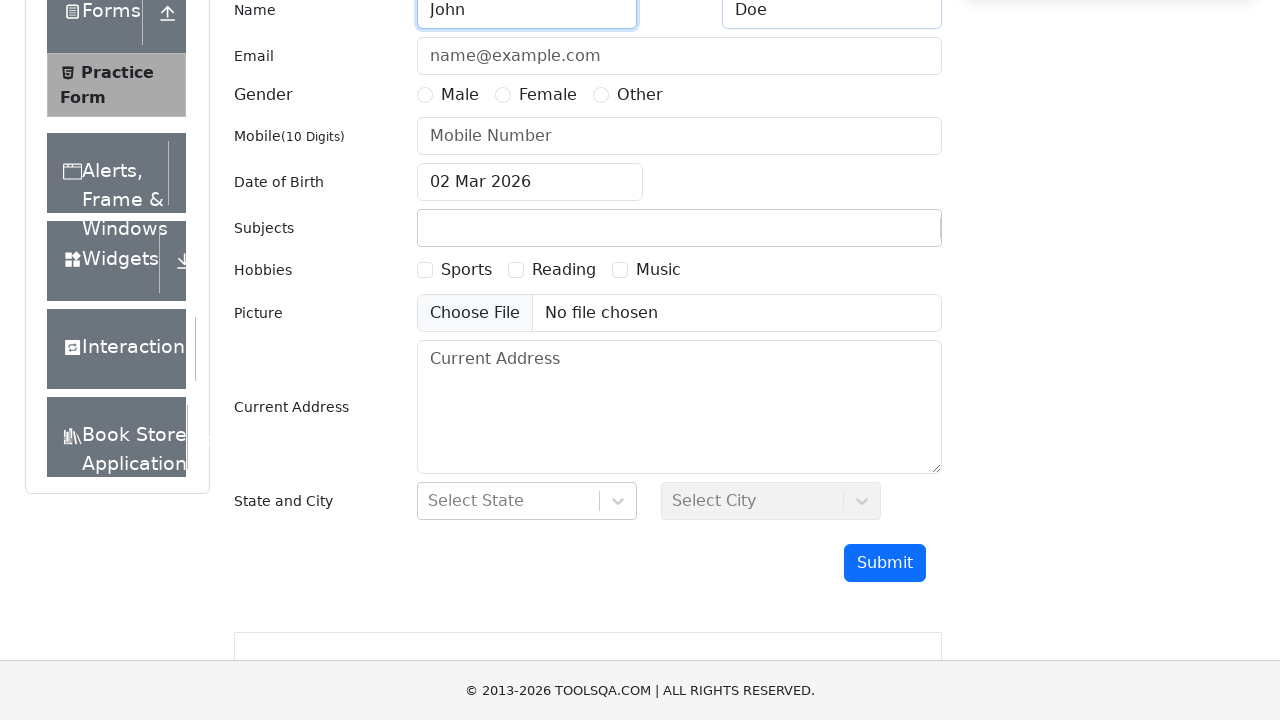

Filled email field with 'johndoe@example.com' on input#userEmail
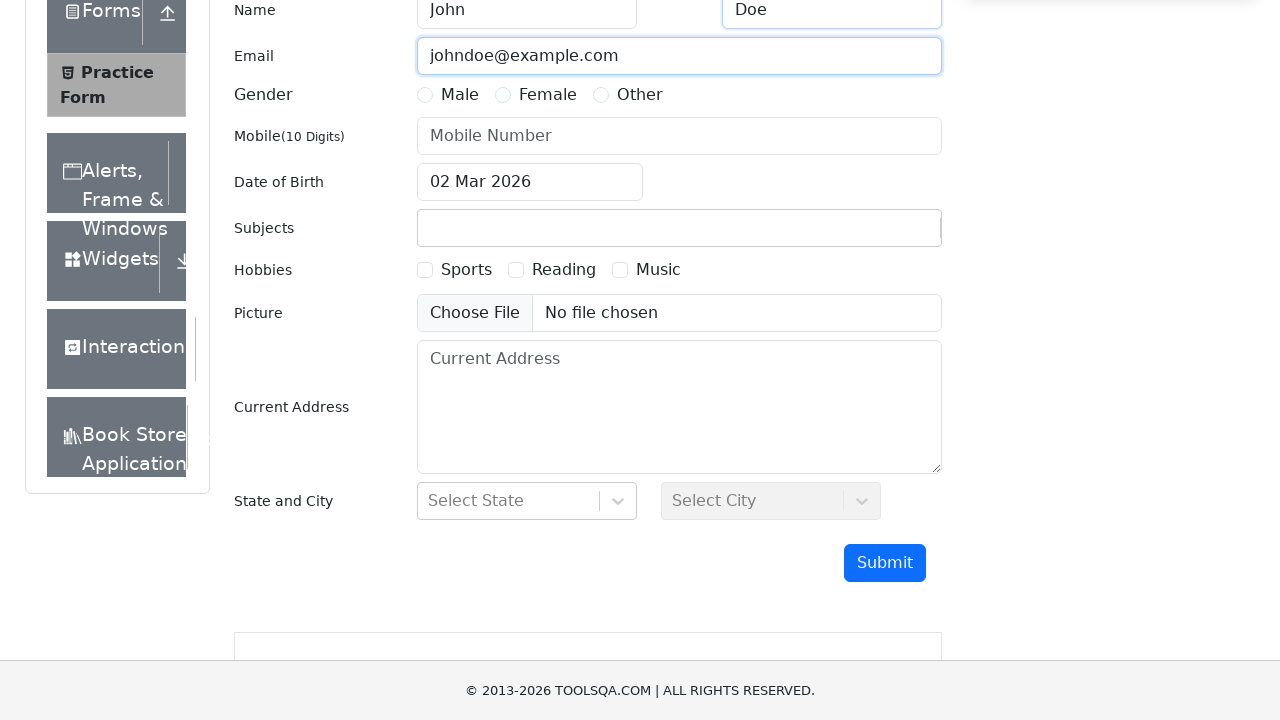

Selected Male gender option at (460, 95) on label:text('Male')
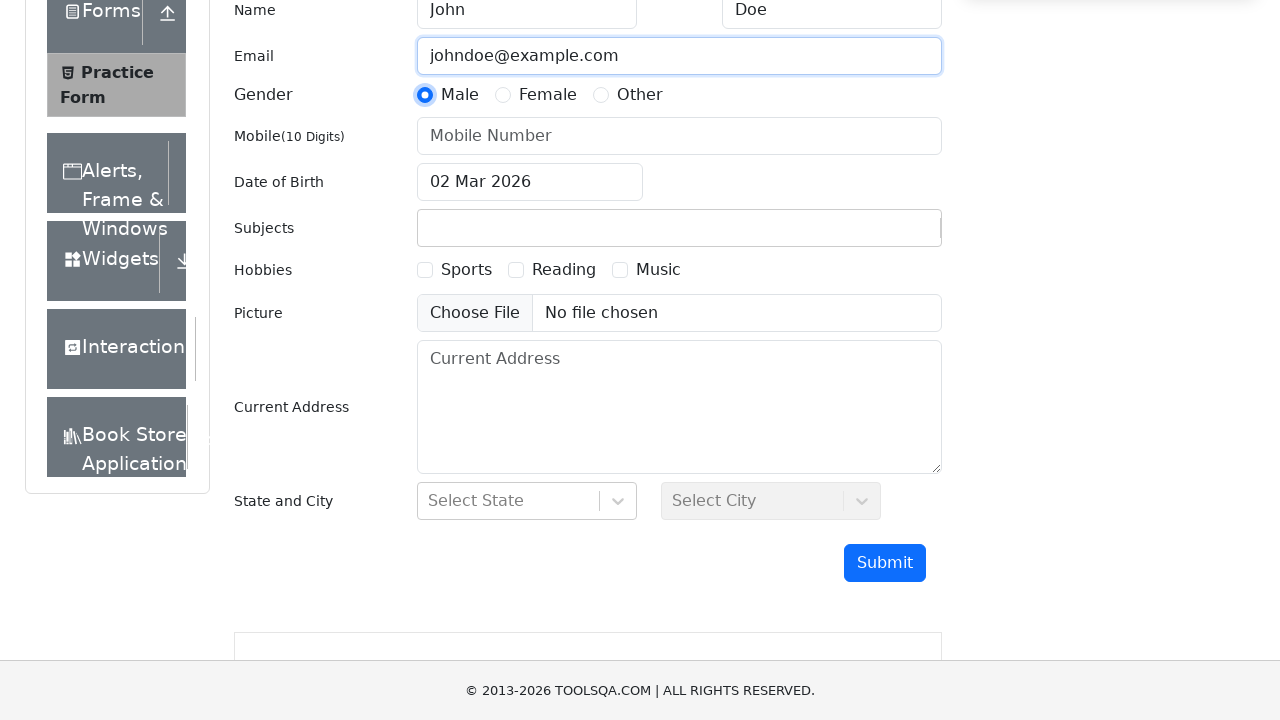

Filled mobile number field with '1234567890' on input#userNumber
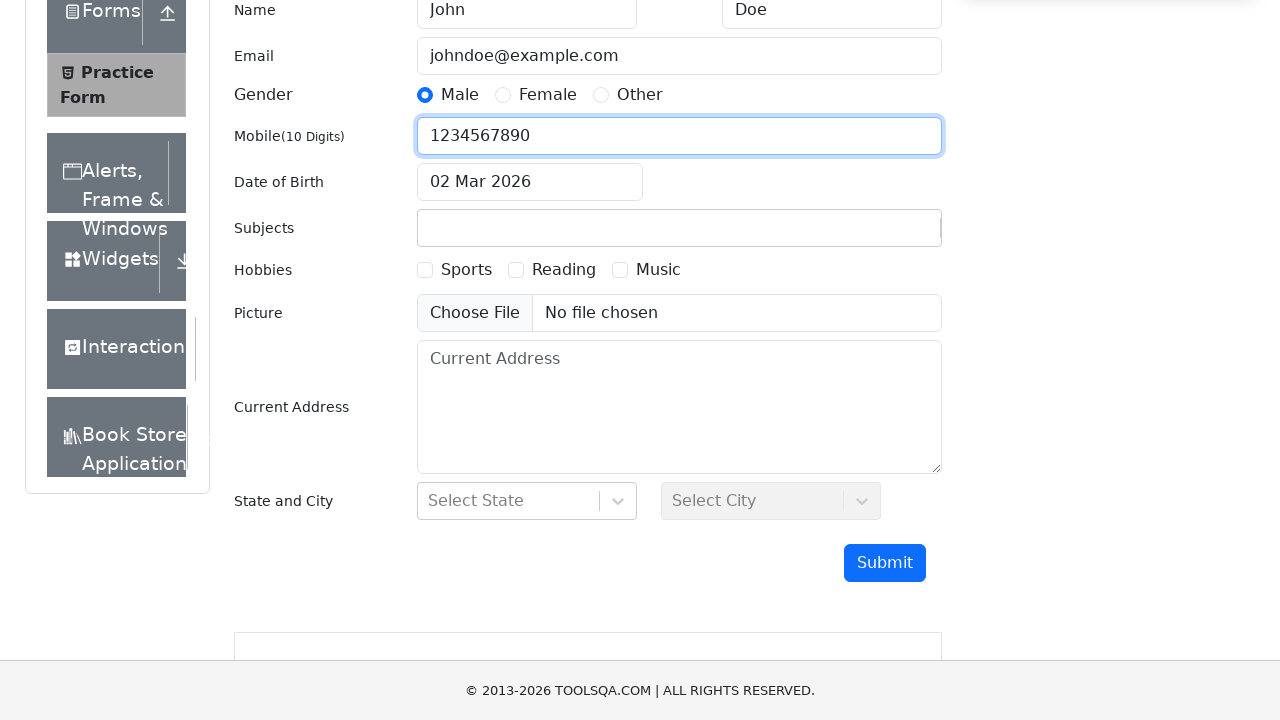

Scrolled down 200px to reveal date of birth field
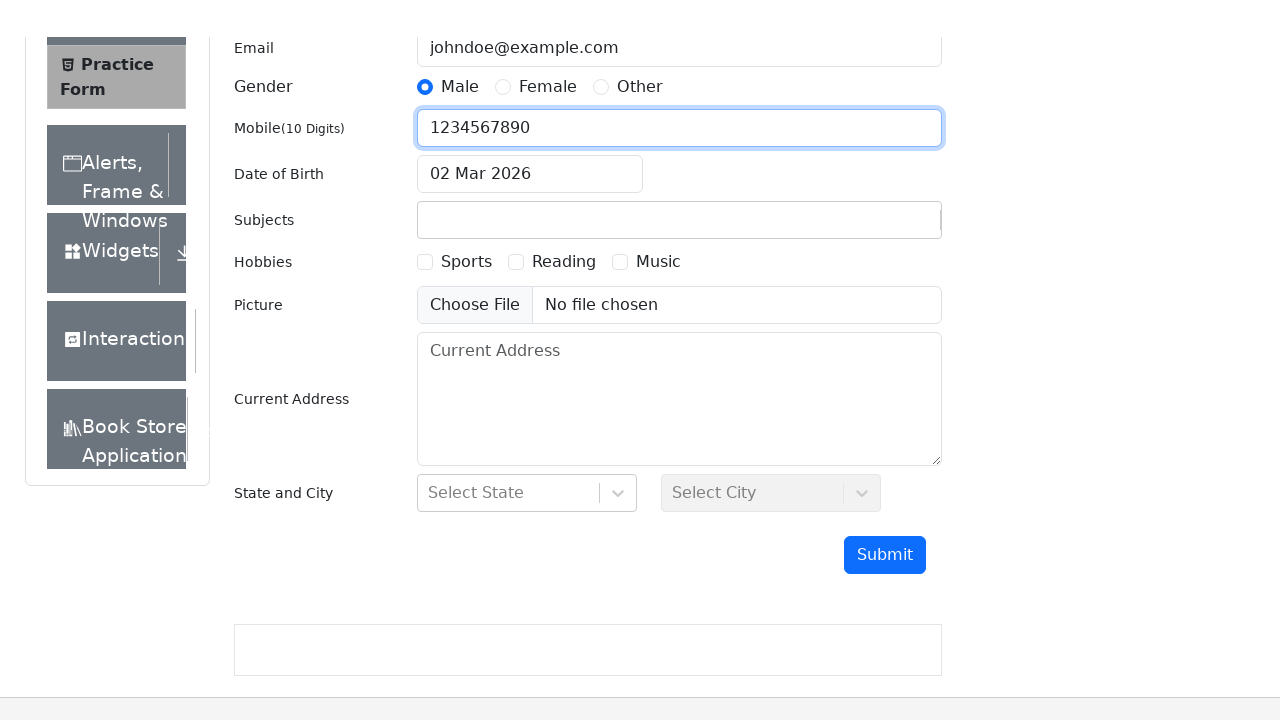

Clicked date of birth input to open date picker at (530, 118) on input#dateOfBirthInput
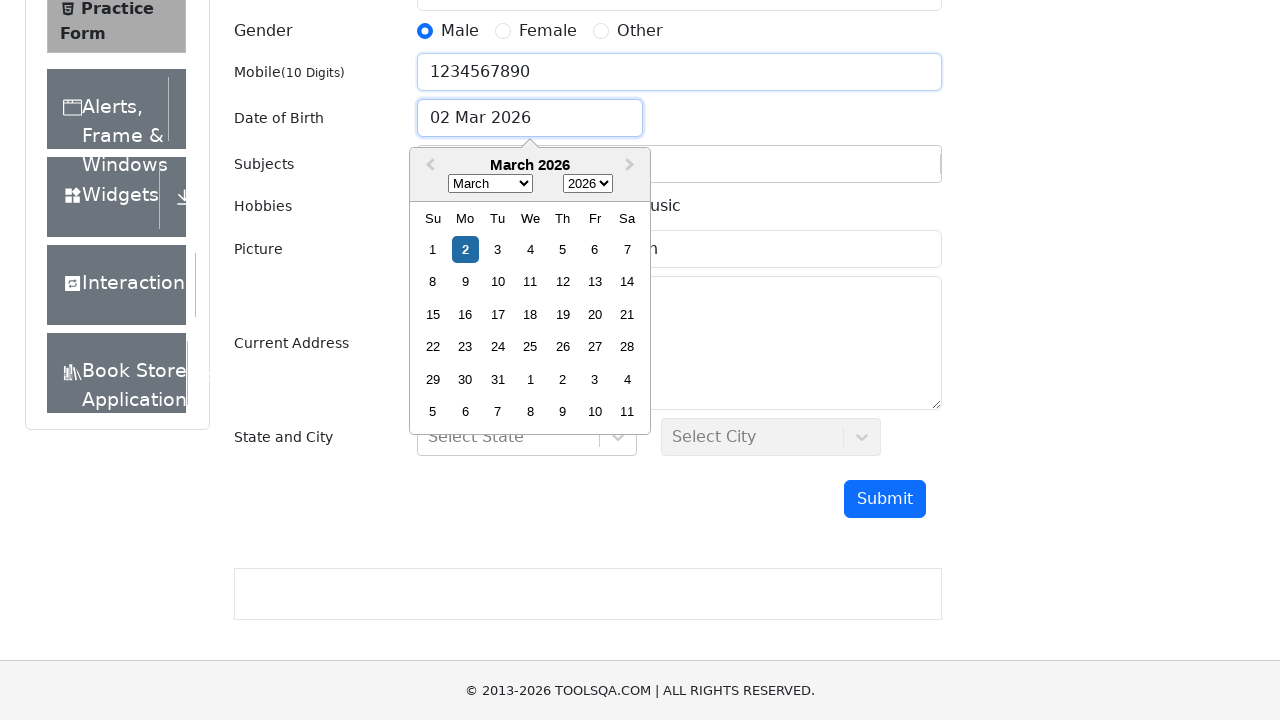

Selected May from month dropdown on select.react-datepicker__month-select
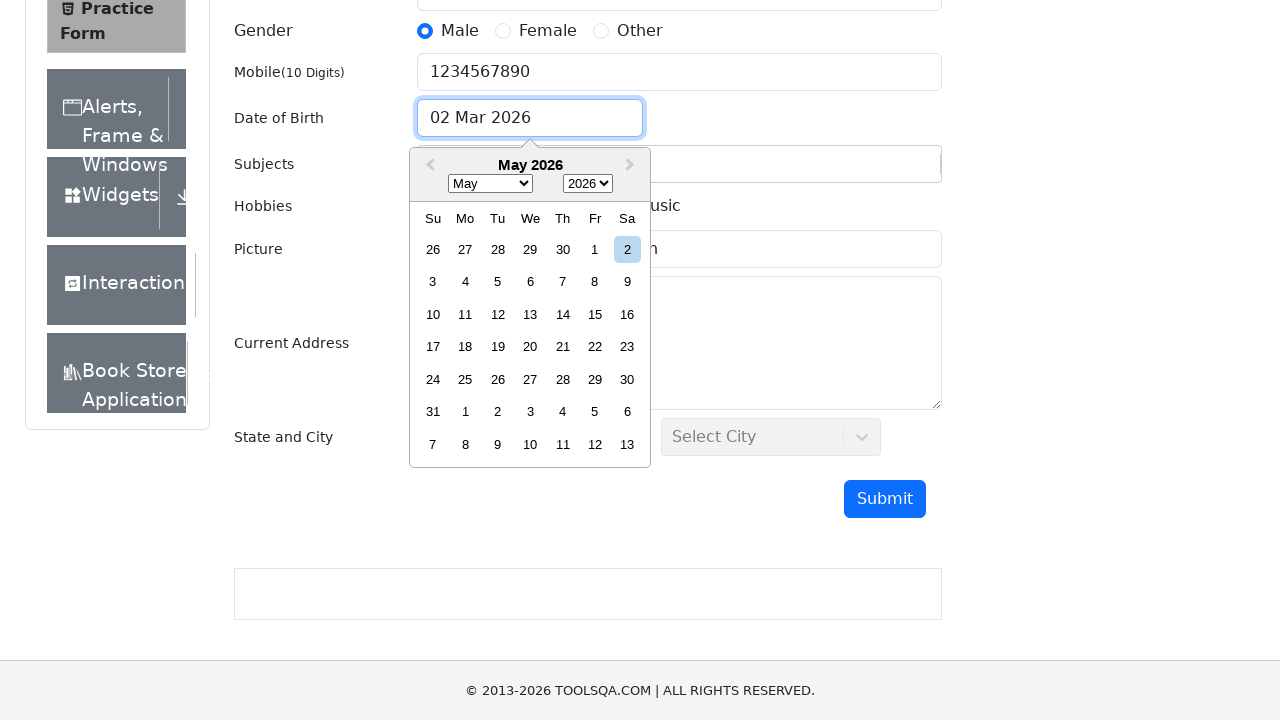

Selected 1990 from year dropdown on select.react-datepicker__year-select
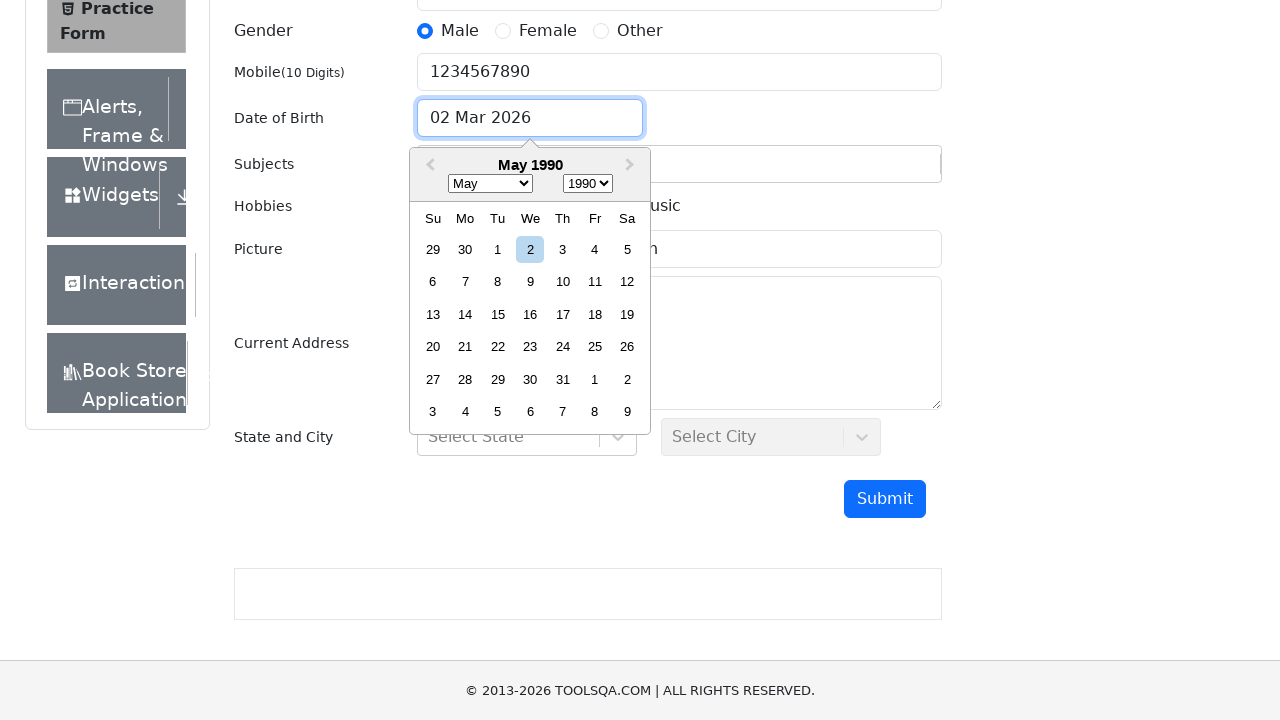

Selected 15th day from date picker at (498, 314) on div.react-datepicker__day--015
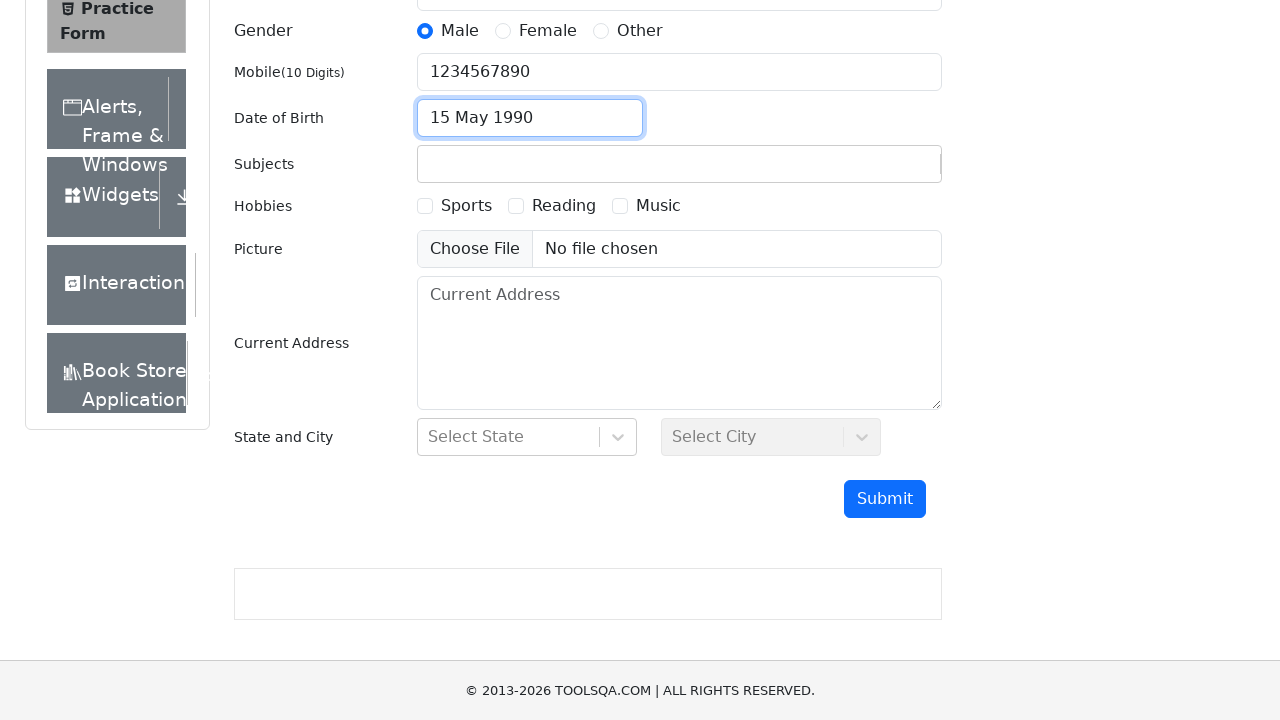

Filled subjects input field with 'Maths' on input#subjectsInput
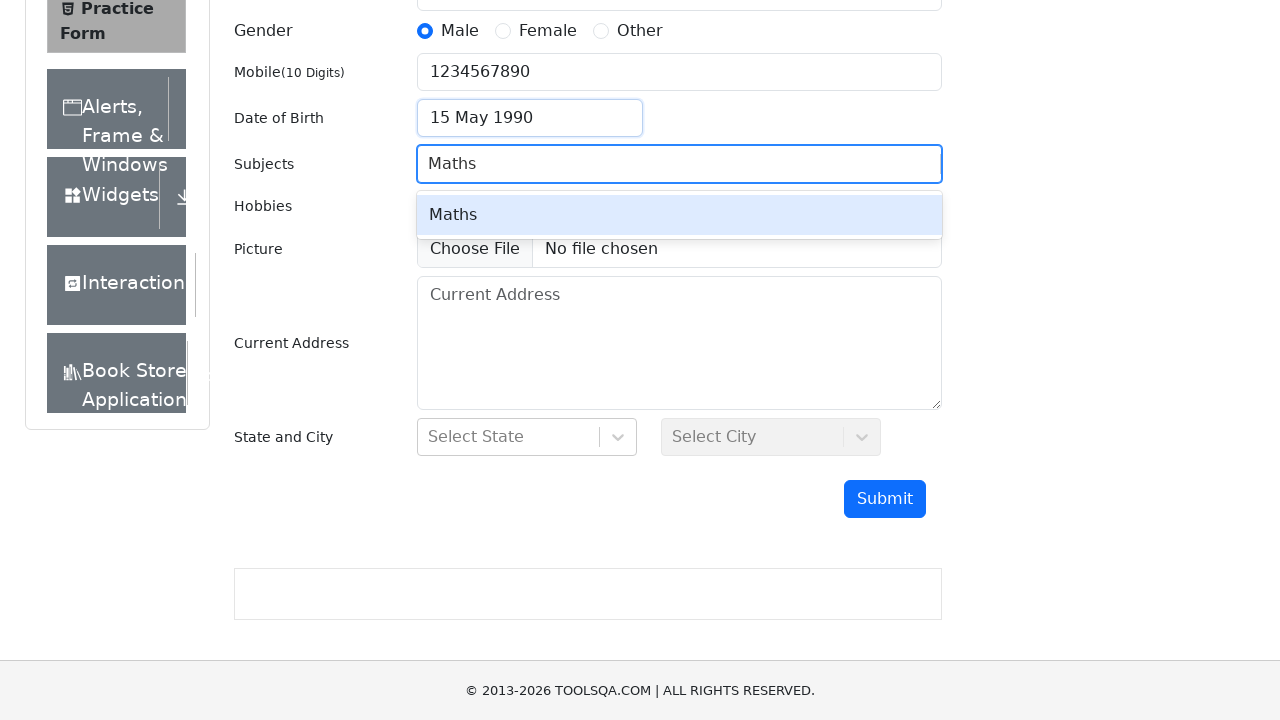

Pressed Enter to confirm Maths subject selection on input#subjectsInput
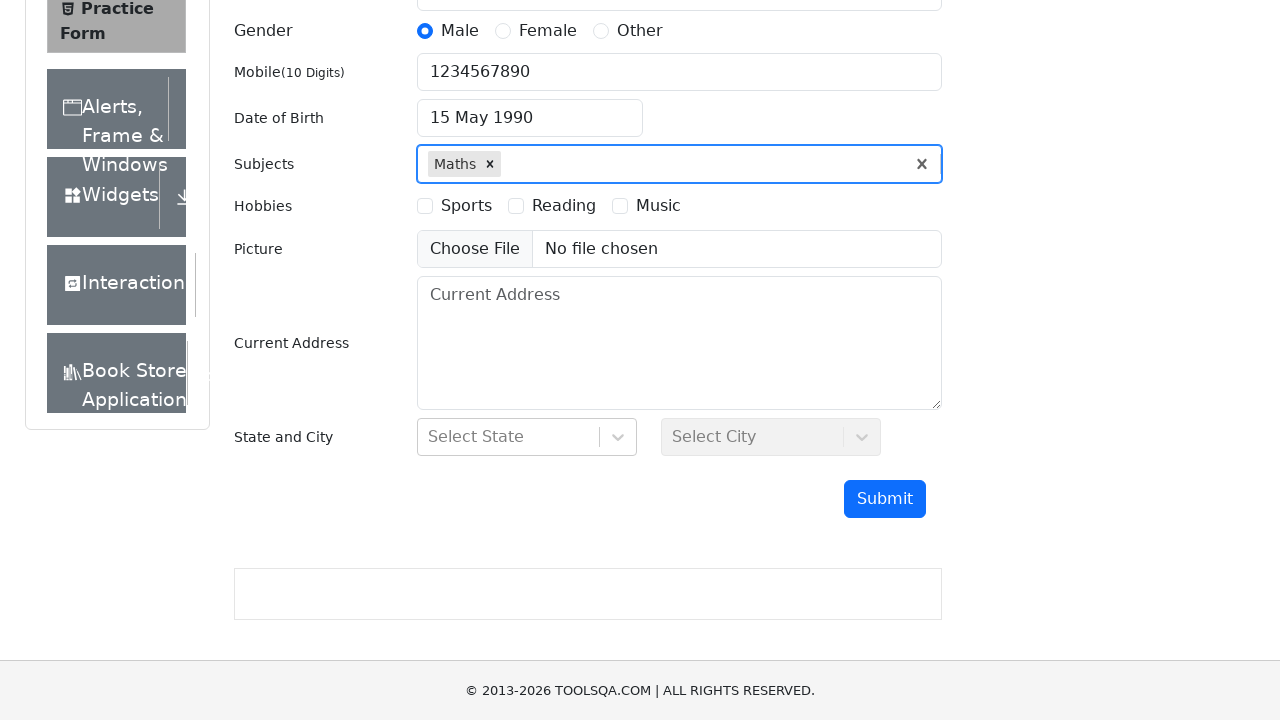

Selected Sports hobby checkbox at (466, 206) on label:text('Sports')
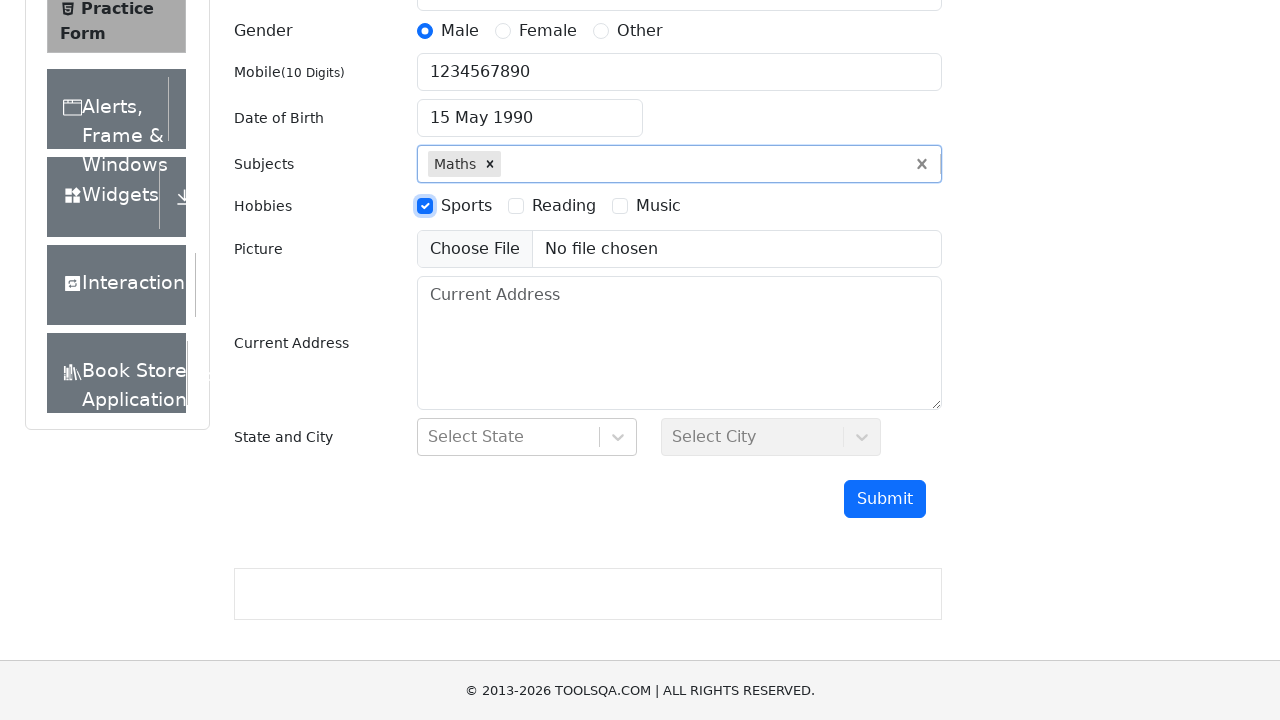

Filled current address with '123 Main St, Anytown, USA' on textarea#currentAddress
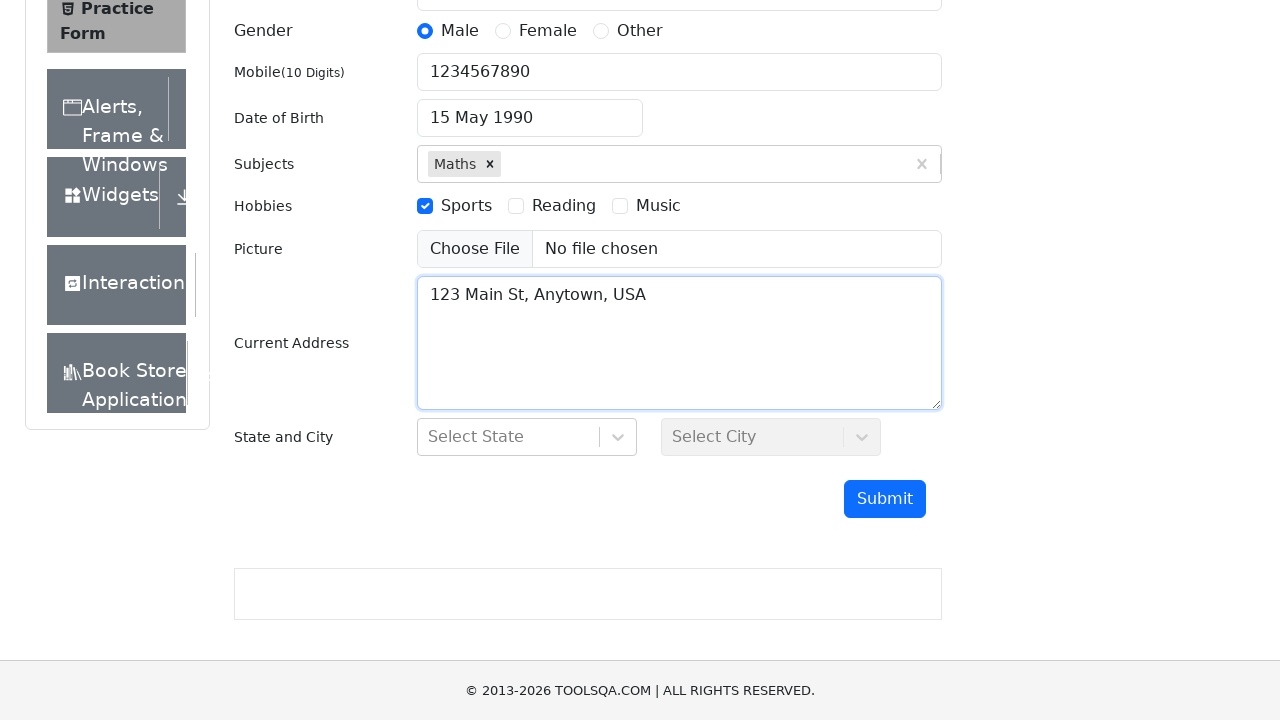

Scrolled down 200px to reveal state and city dropdowns
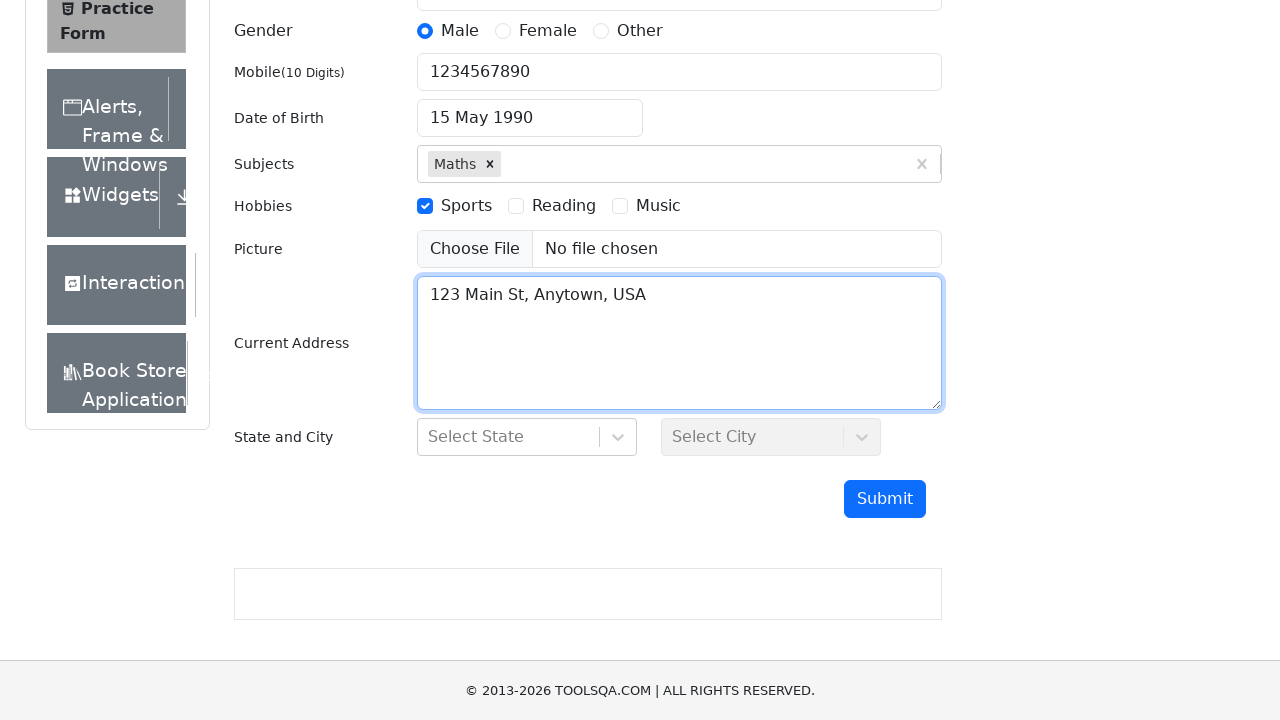

Clicked state dropdown to open options at (527, 437) on div#state
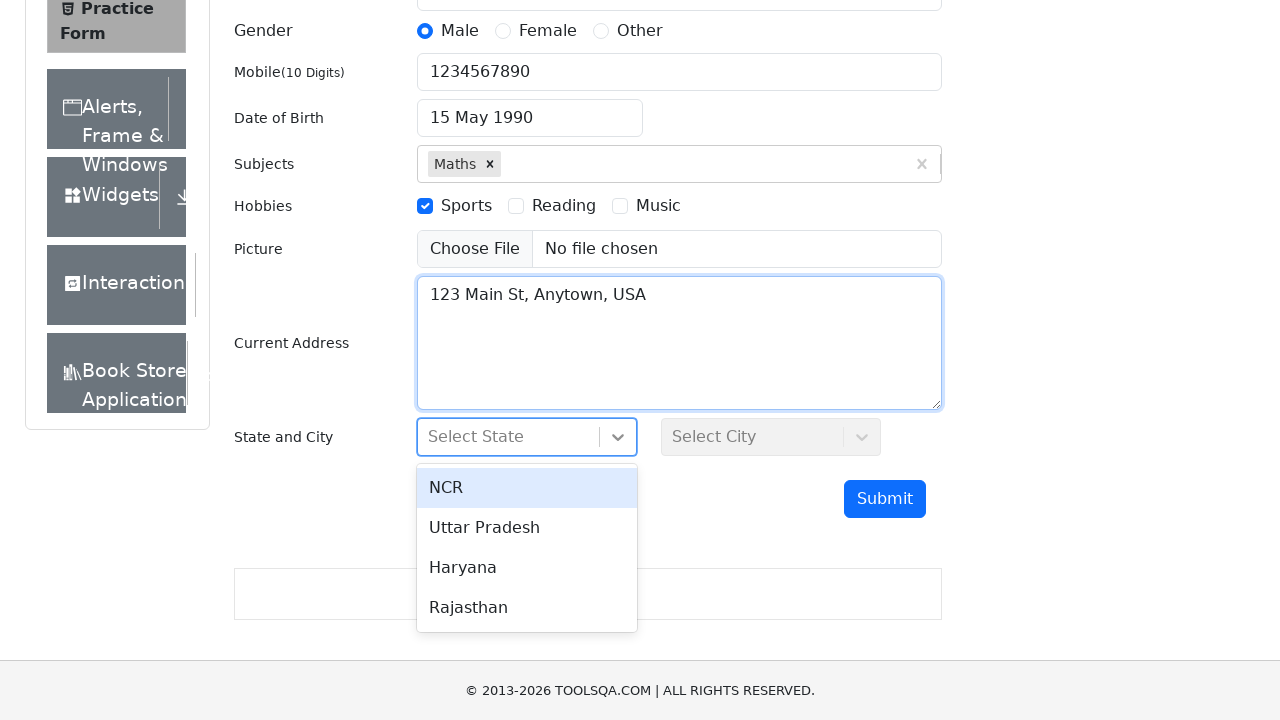

Selected NCR from state dropdown at (527, 488) on div:text('NCR')
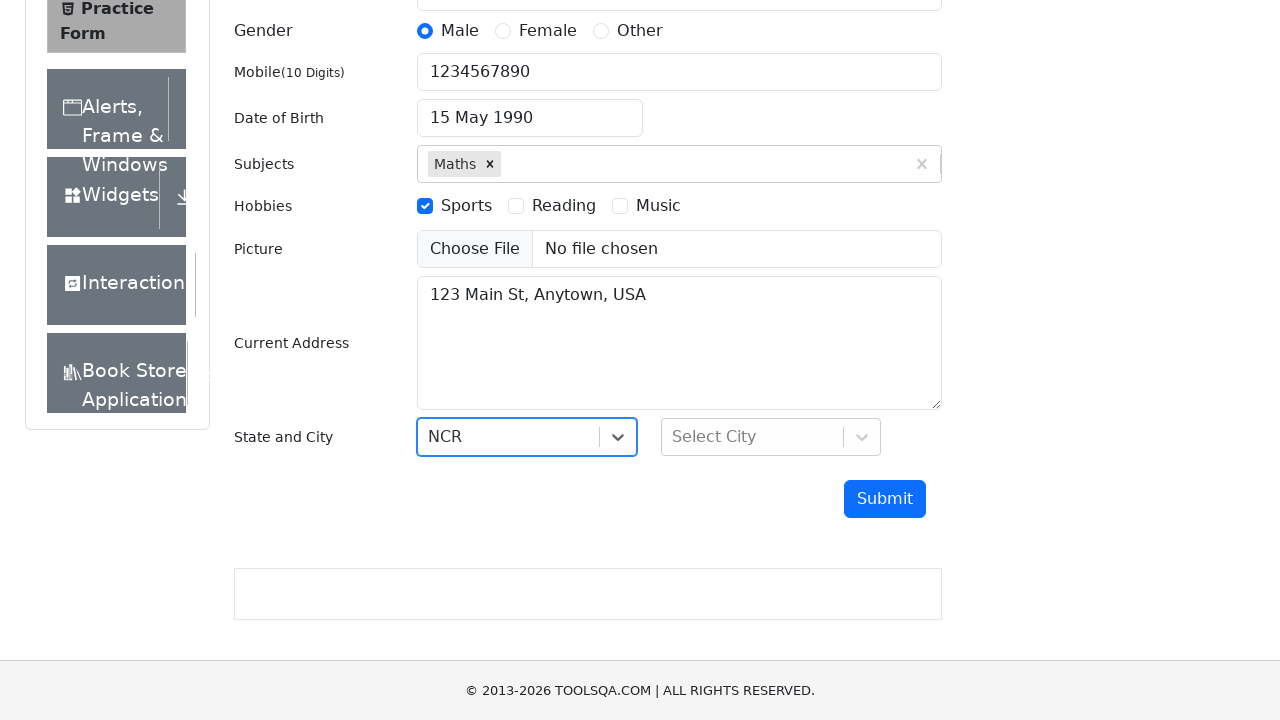

Clicked city dropdown to open options at (771, 437) on div#city
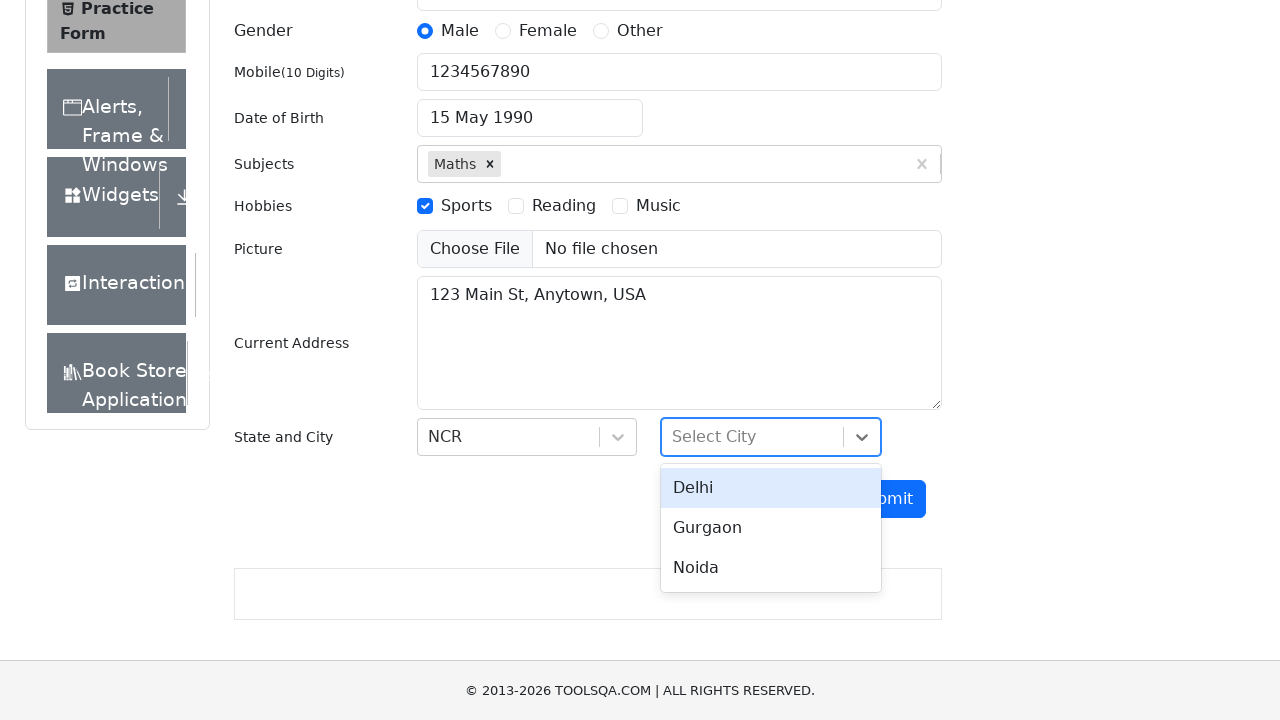

Selected Delhi from city dropdown at (771, 488) on div:text('Delhi')
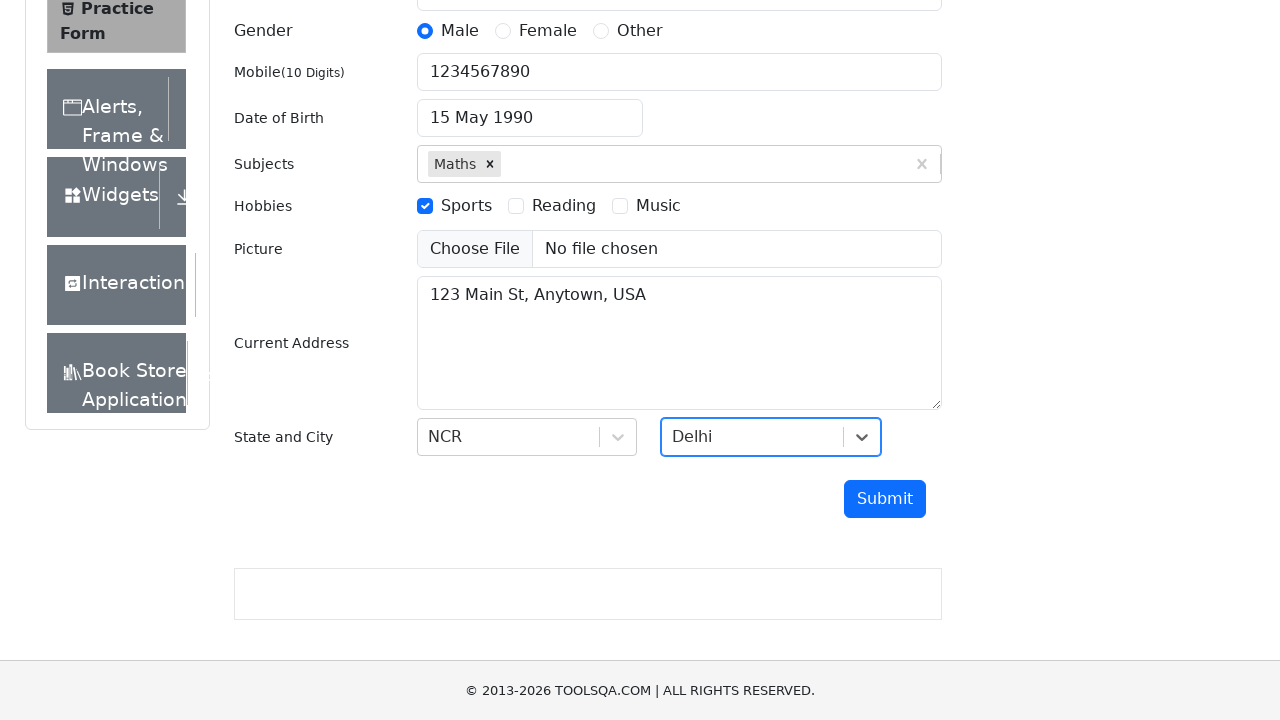

Clicked submit button to submit the form at (885, 499) on button#submit
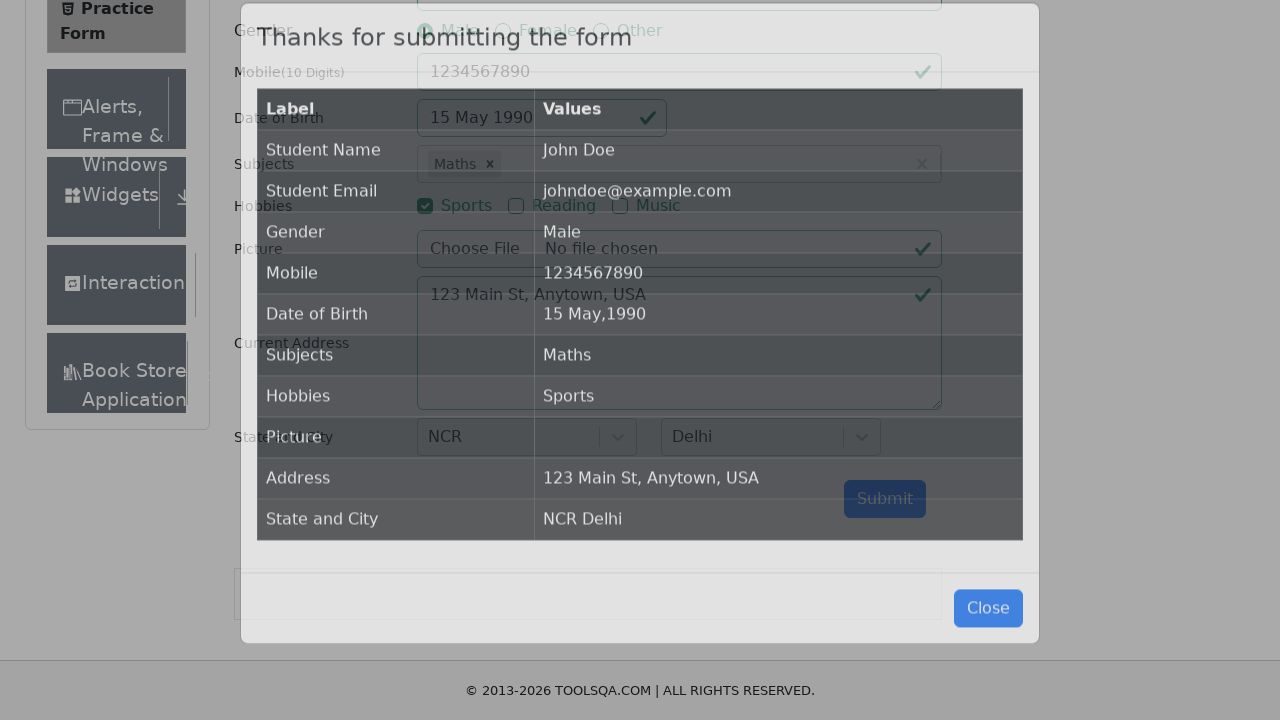

Form submission confirmed - modal confirmation appeared
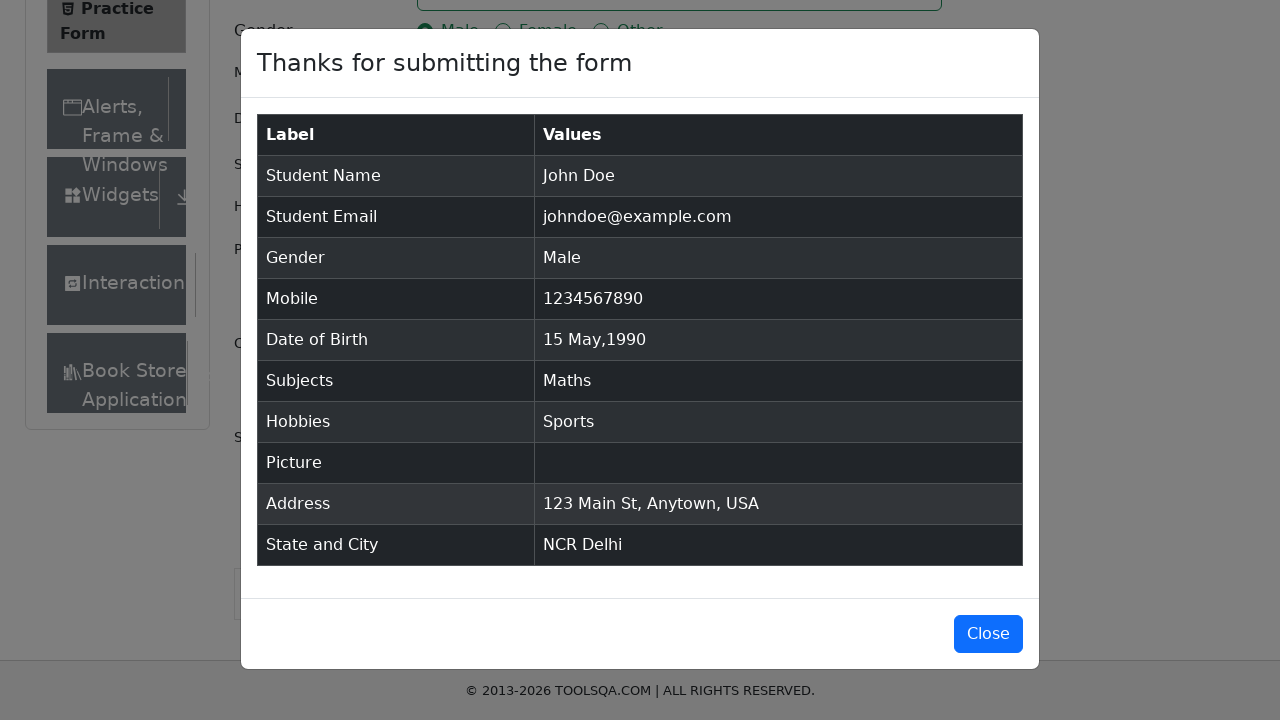

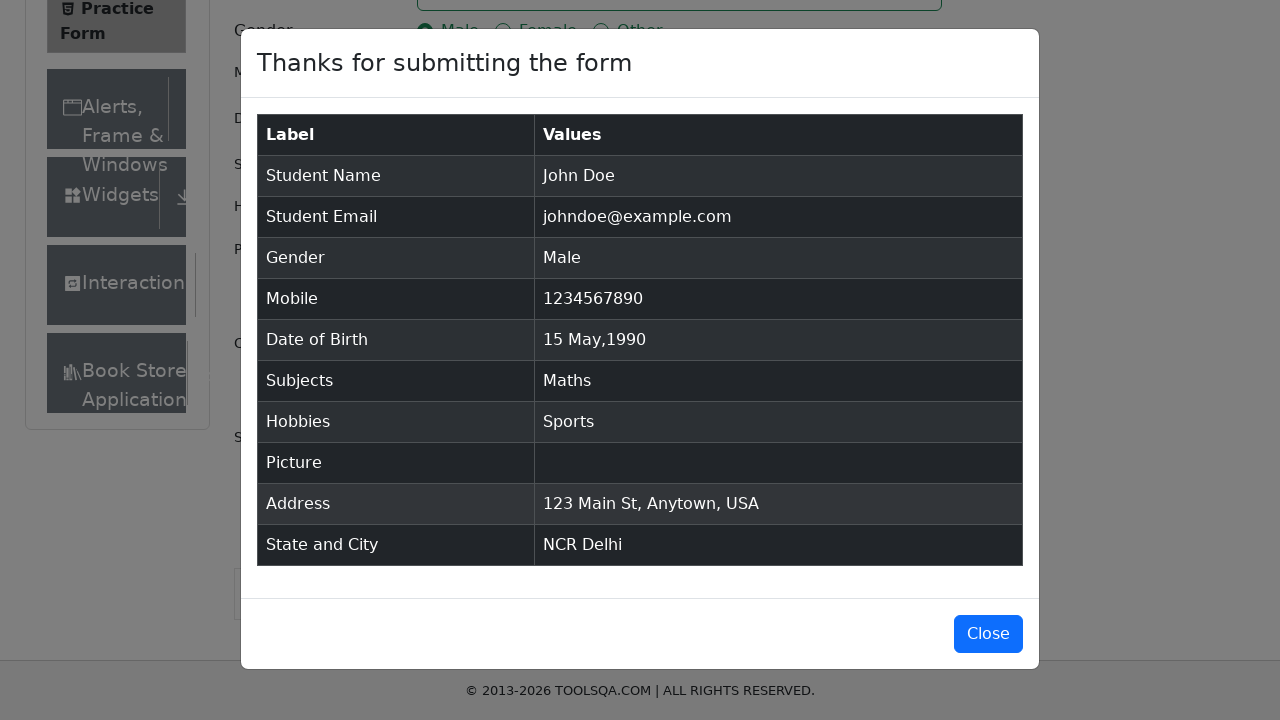